Tests selecting and deselecting multiple checkboxes using a loop, then selects a specific checkbox and verifies its state.

Starting URL: https://kristinek.github.io/site/examples/actions

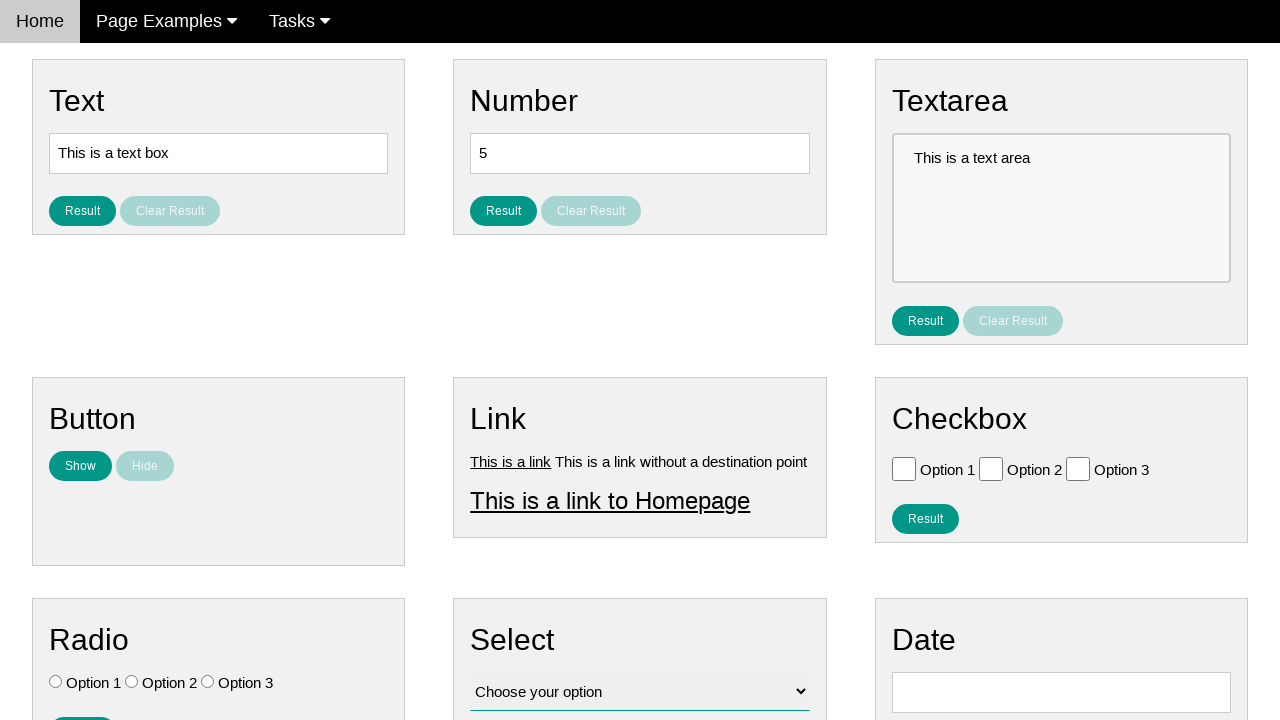

Navigated to the actions examples page
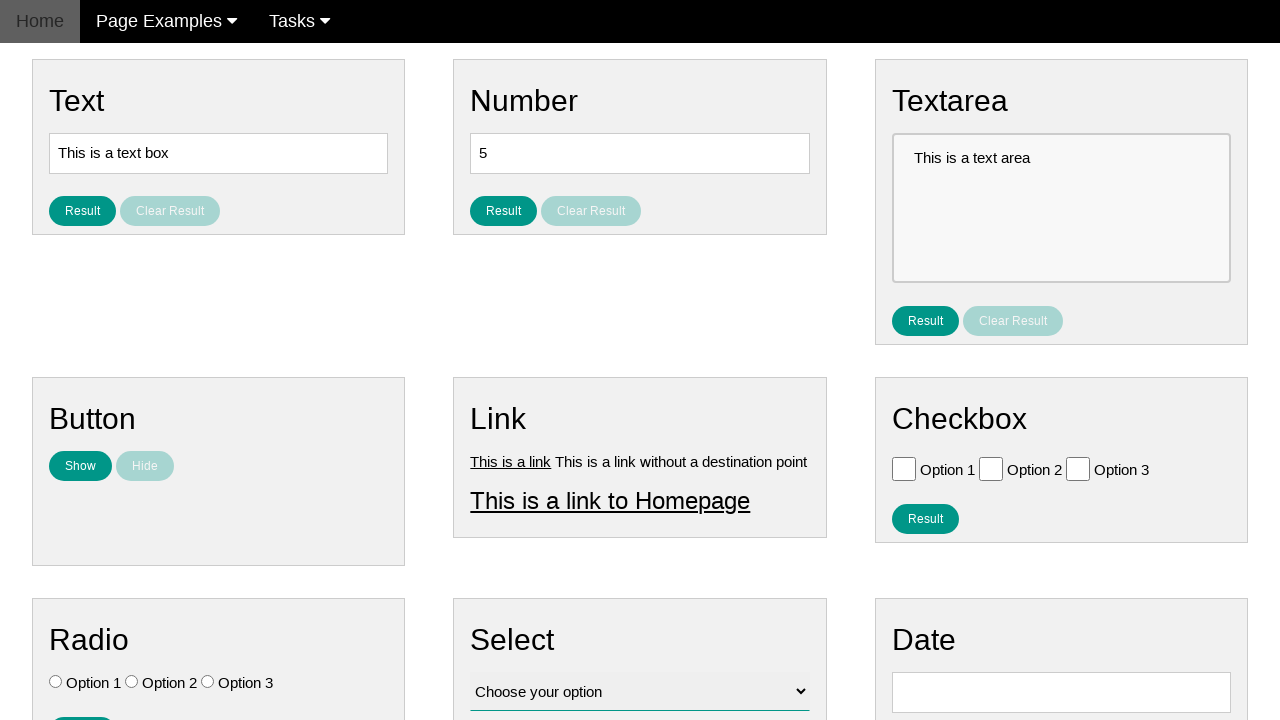

Located all checkboxes on the page
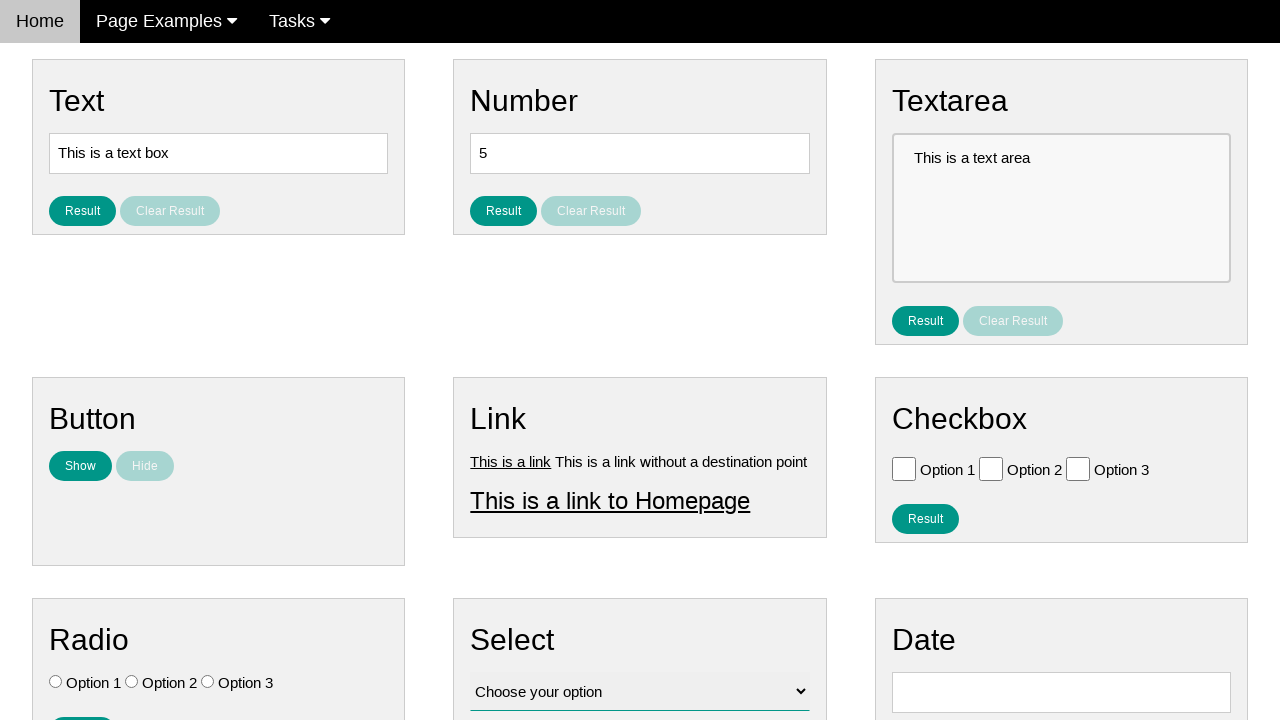

Found 3 checkboxes
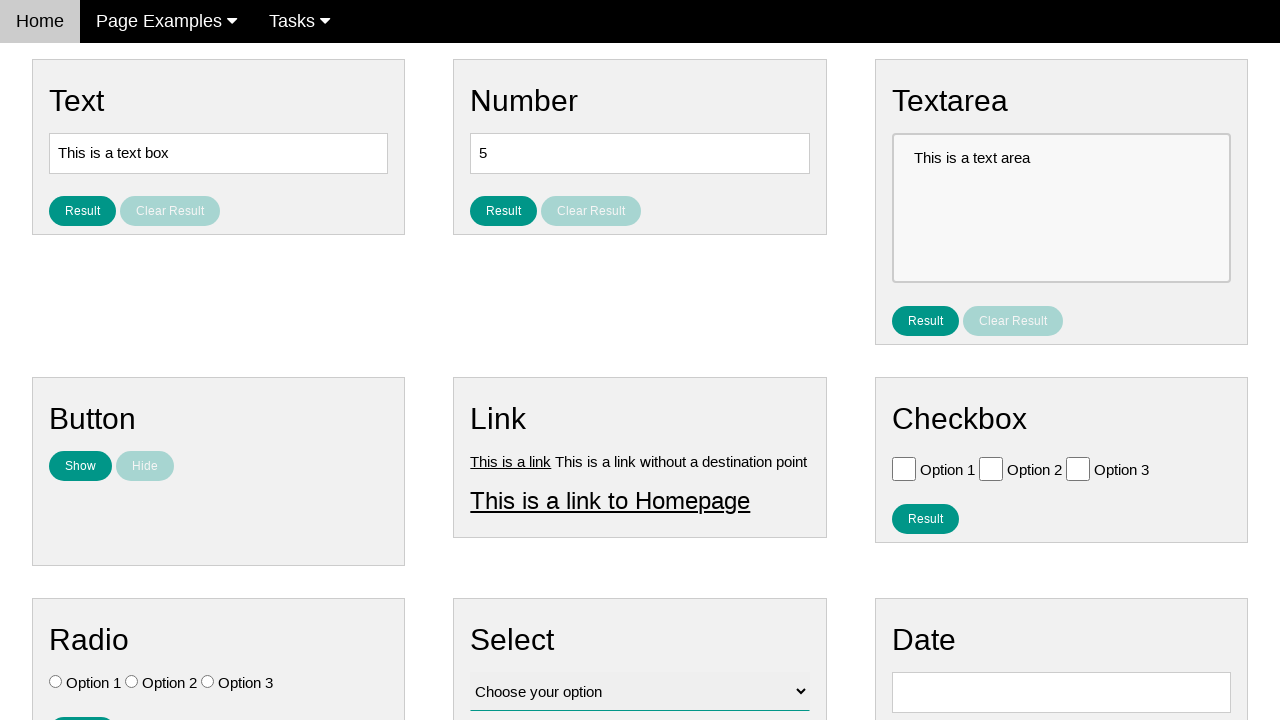

Clicked checkbox 0 to select it at (904, 468) on .w3-check[type='checkbox'] >> nth=0
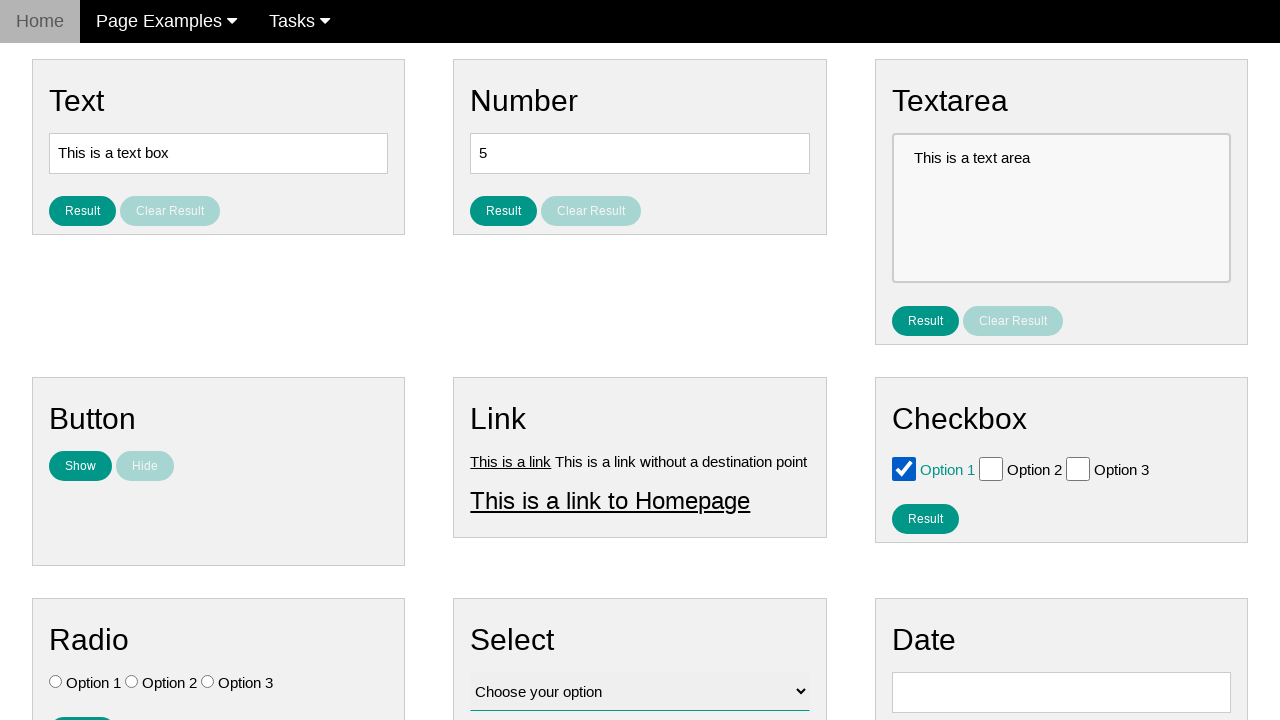

Clicked checkbox 0 to deselect it at (904, 468) on .w3-check[type='checkbox'] >> nth=0
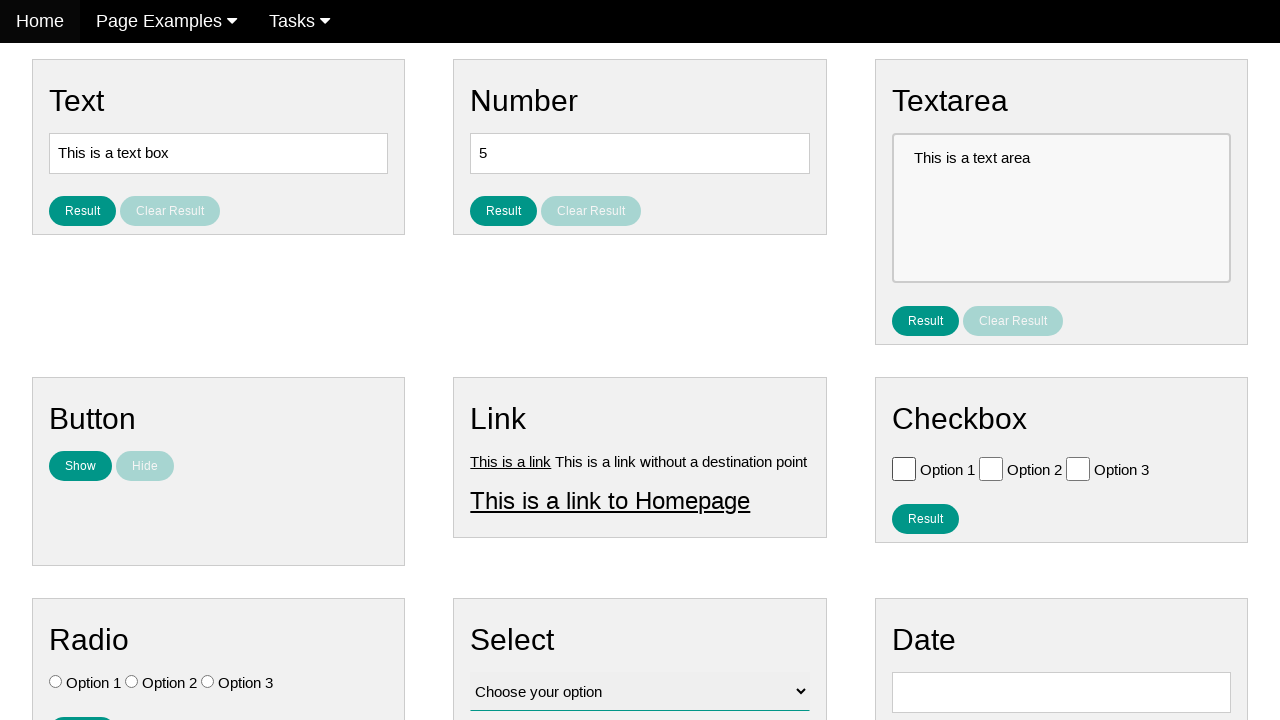

Clicked checkbox 1 to select it at (991, 468) on .w3-check[type='checkbox'] >> nth=1
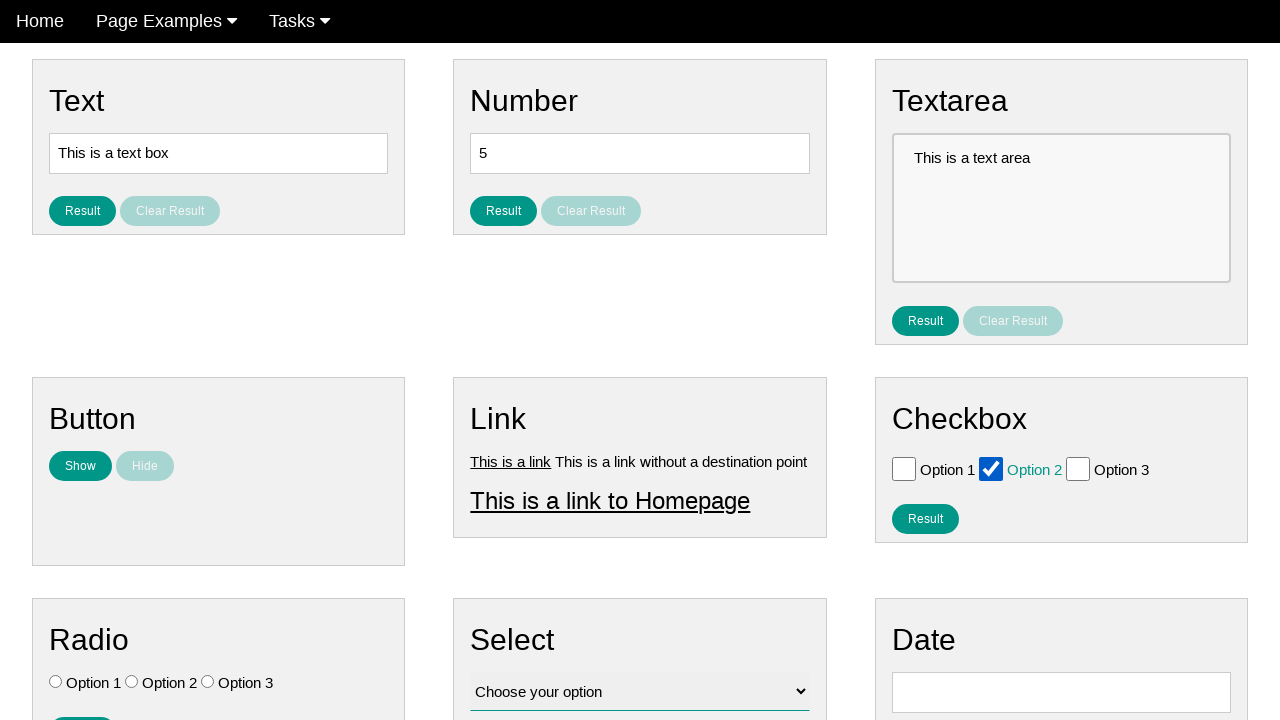

Clicked checkbox 1 to deselect it at (991, 468) on .w3-check[type='checkbox'] >> nth=1
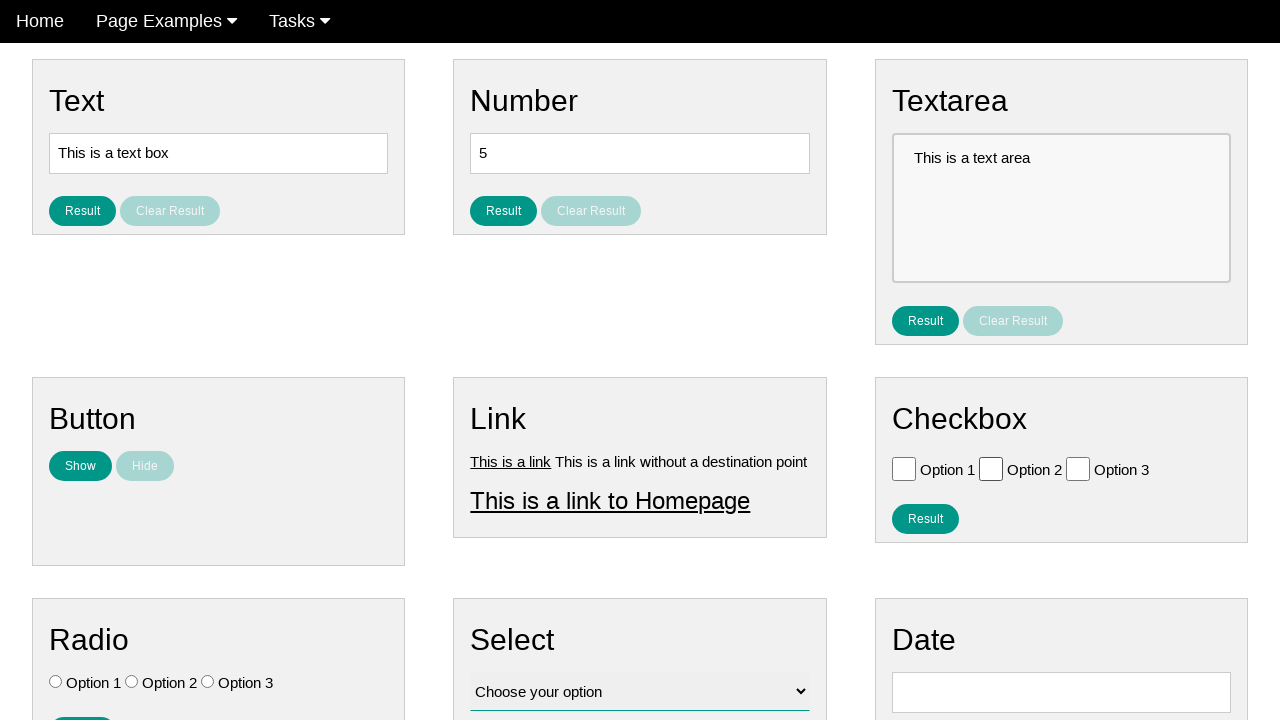

Clicked checkbox 2 to select it at (1078, 468) on .w3-check[type='checkbox'] >> nth=2
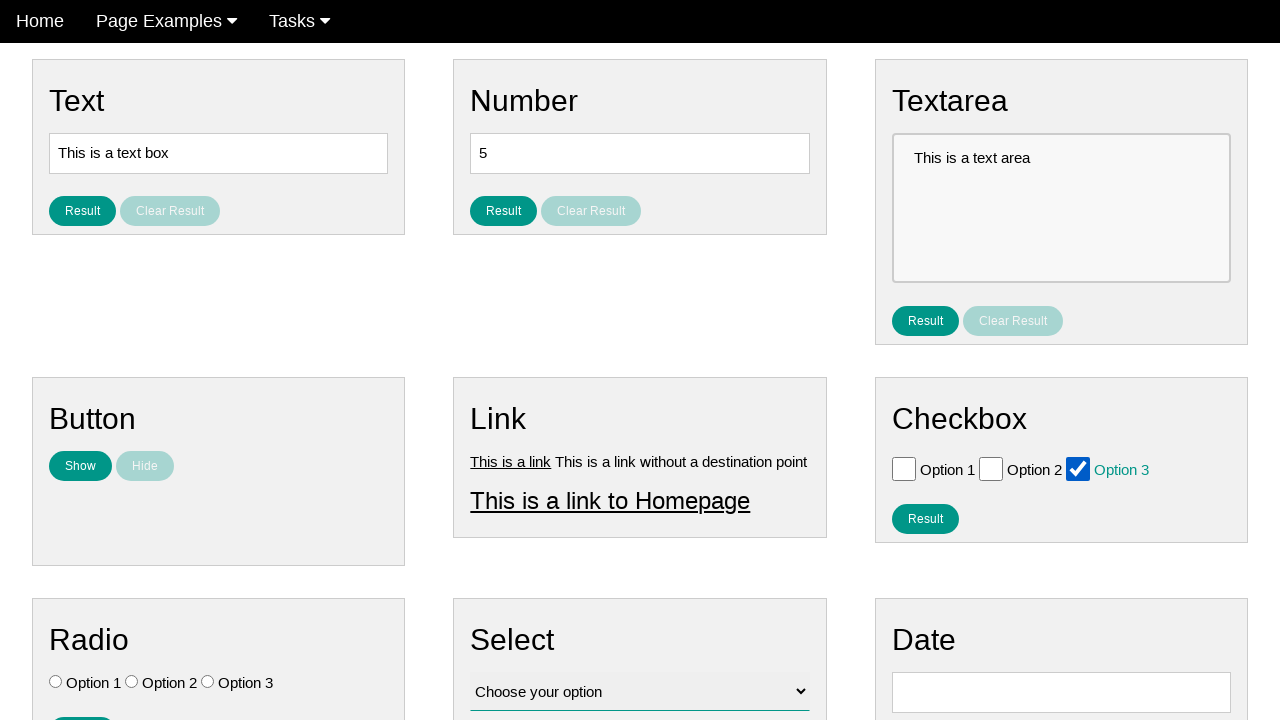

Clicked checkbox 2 to deselect it at (1078, 468) on .w3-check[type='checkbox'] >> nth=2
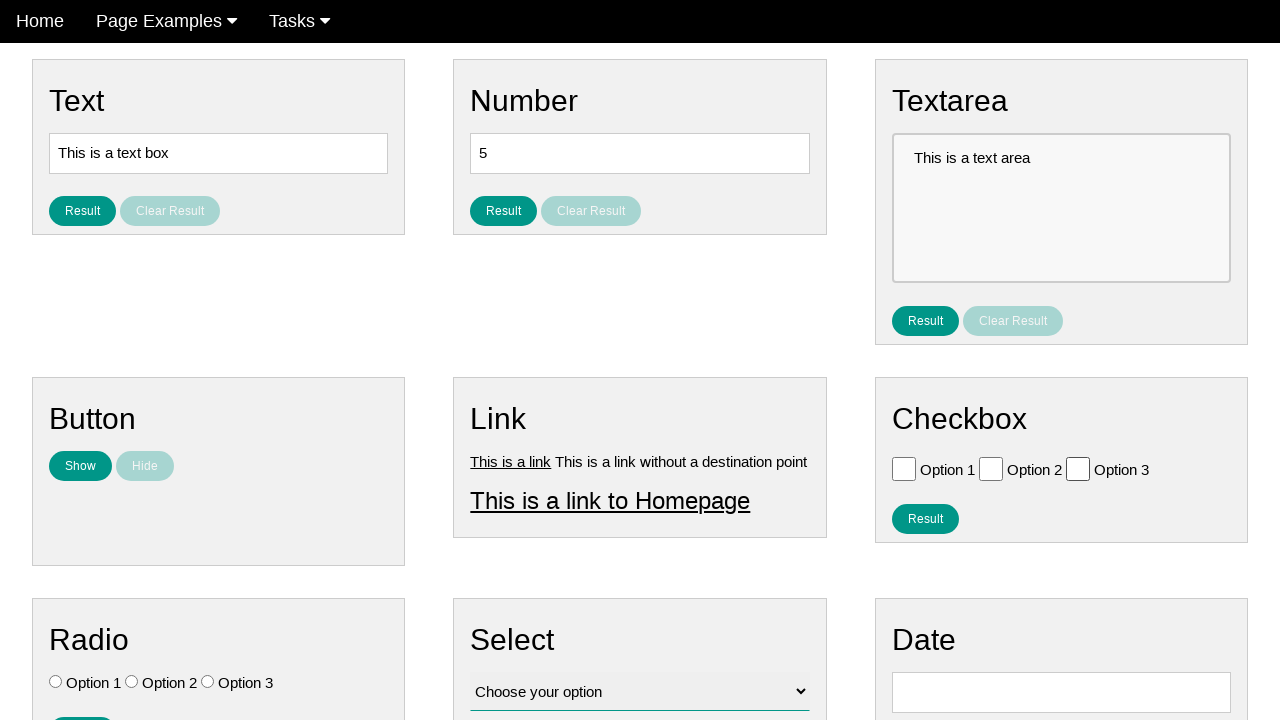

Selected the first checkbox at (904, 468) on .w3-check[type='checkbox']
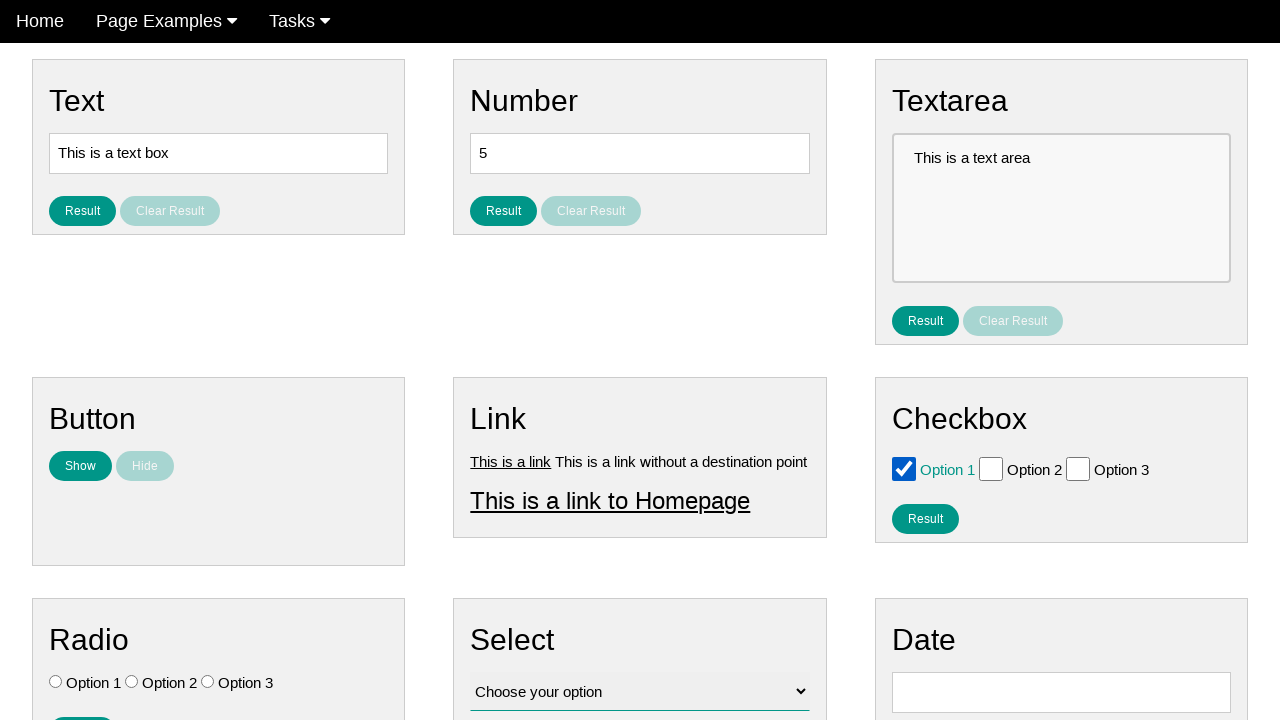

Verified first checkbox is checked: True
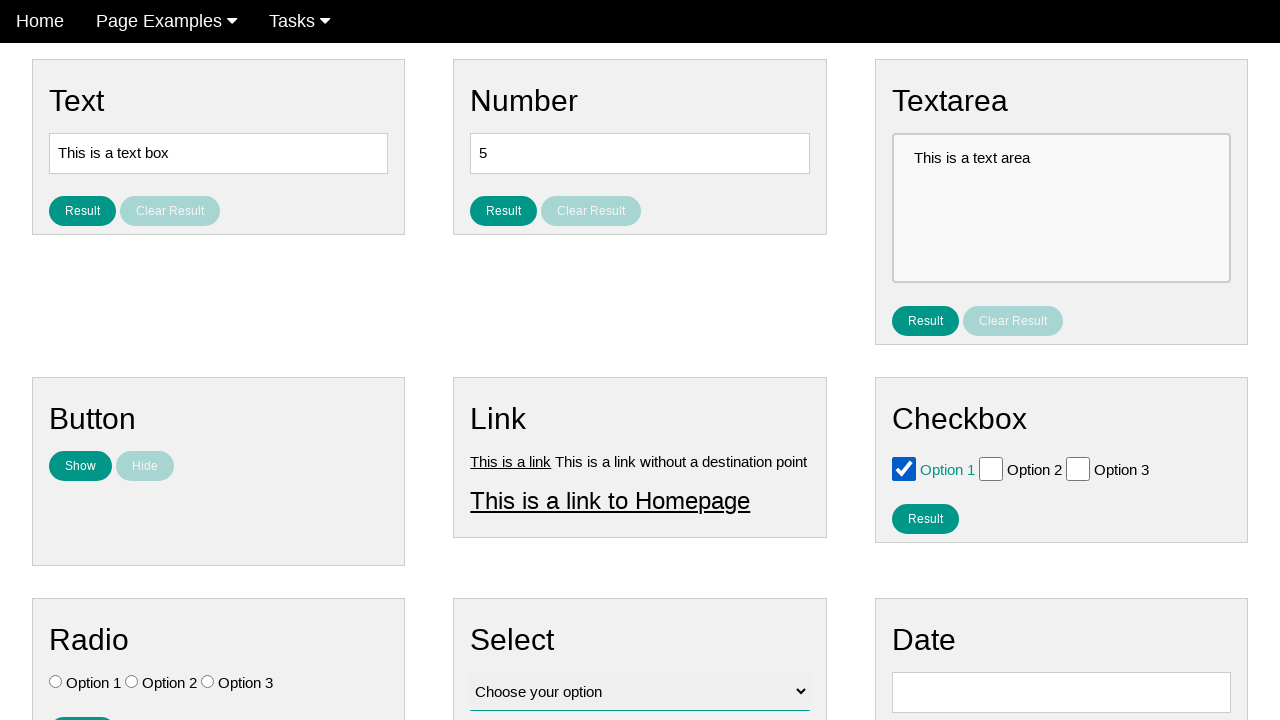

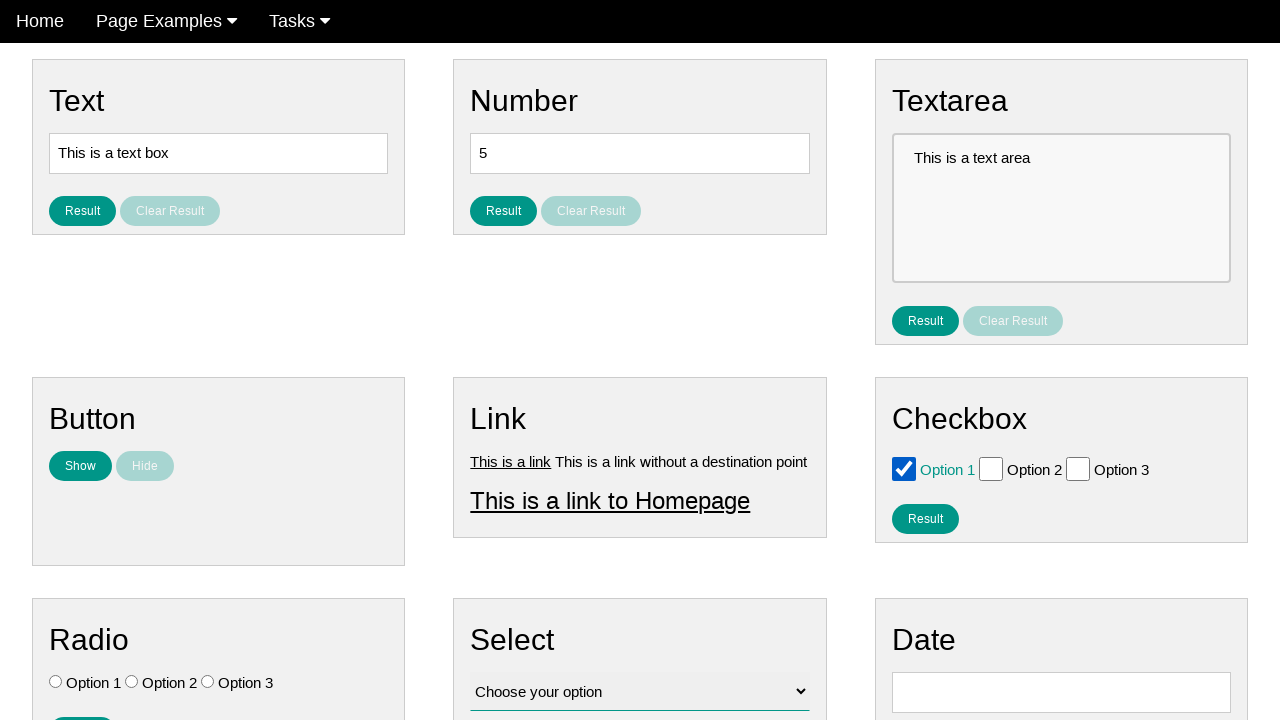